Tests selecting and deselecting radio buttons and checkboxes, verifying their selected state changes appropriately.

Starting URL: https://automationfc.github.io/basic-form/index.html

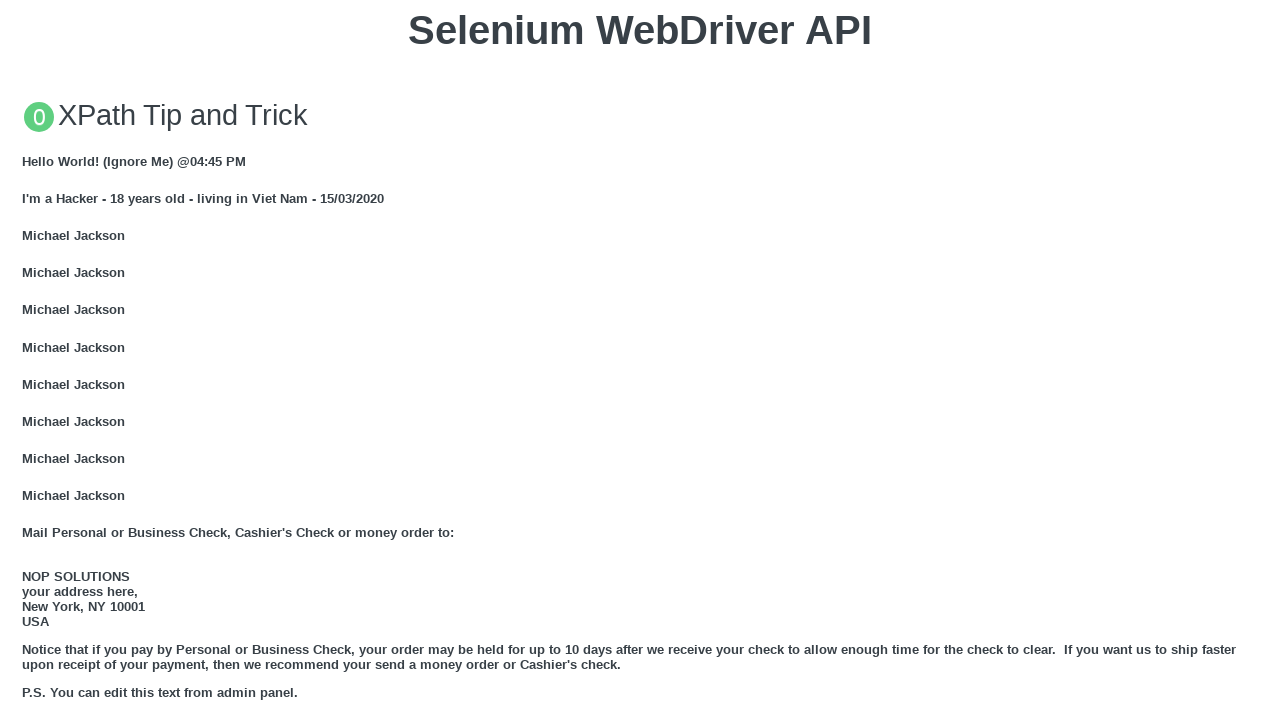

Clicked Under 18 radio button at (28, 360) on input#under_18
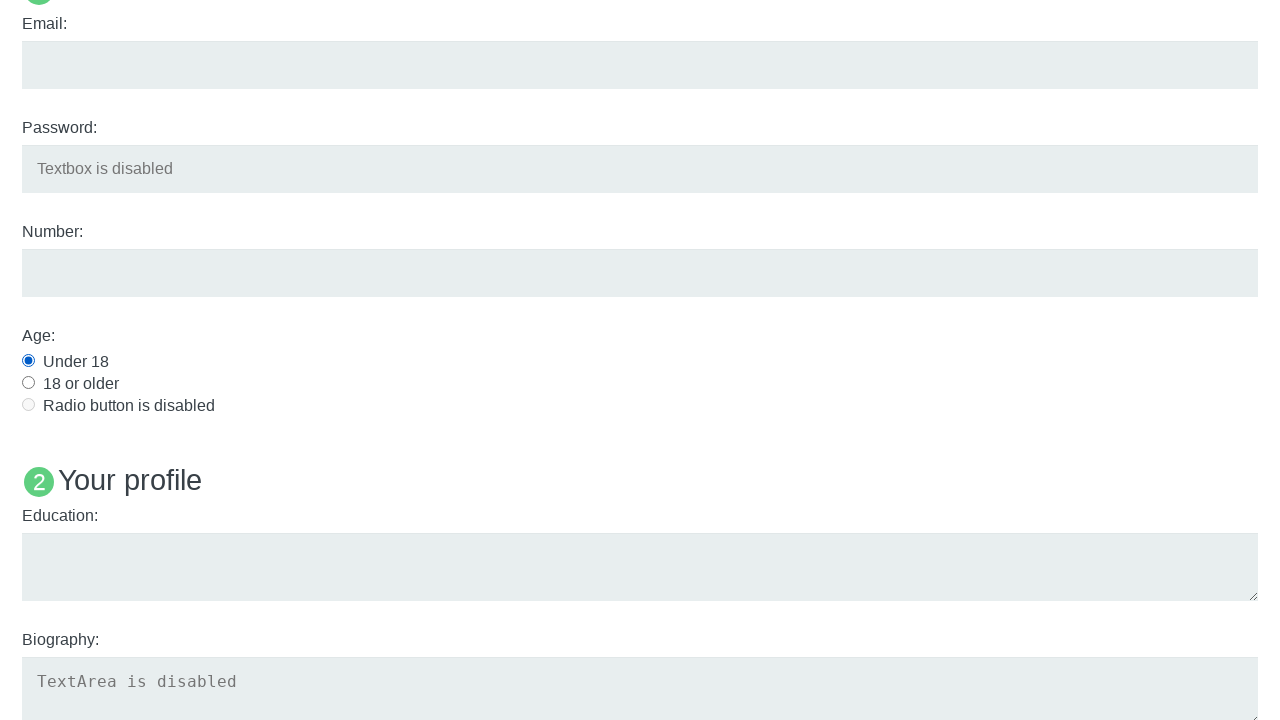

Clicked Java checkbox at (28, 361) on input#java
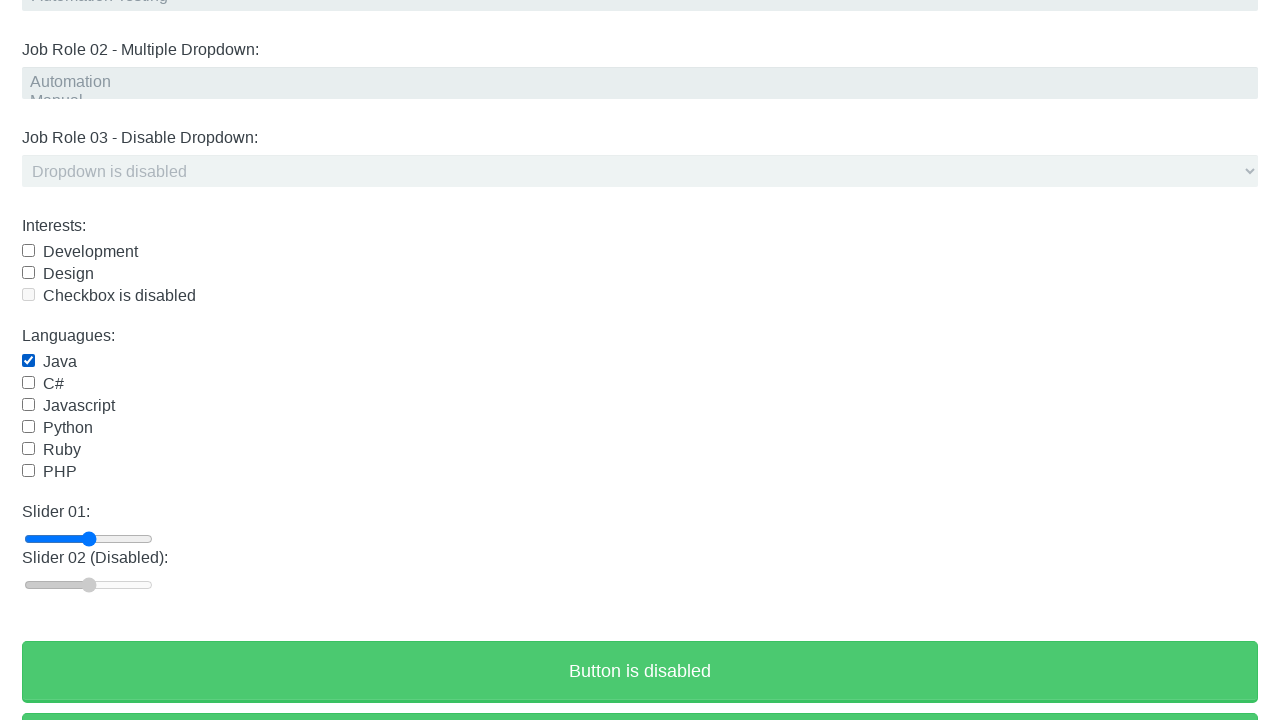

Verified Under 18 radio button is selected
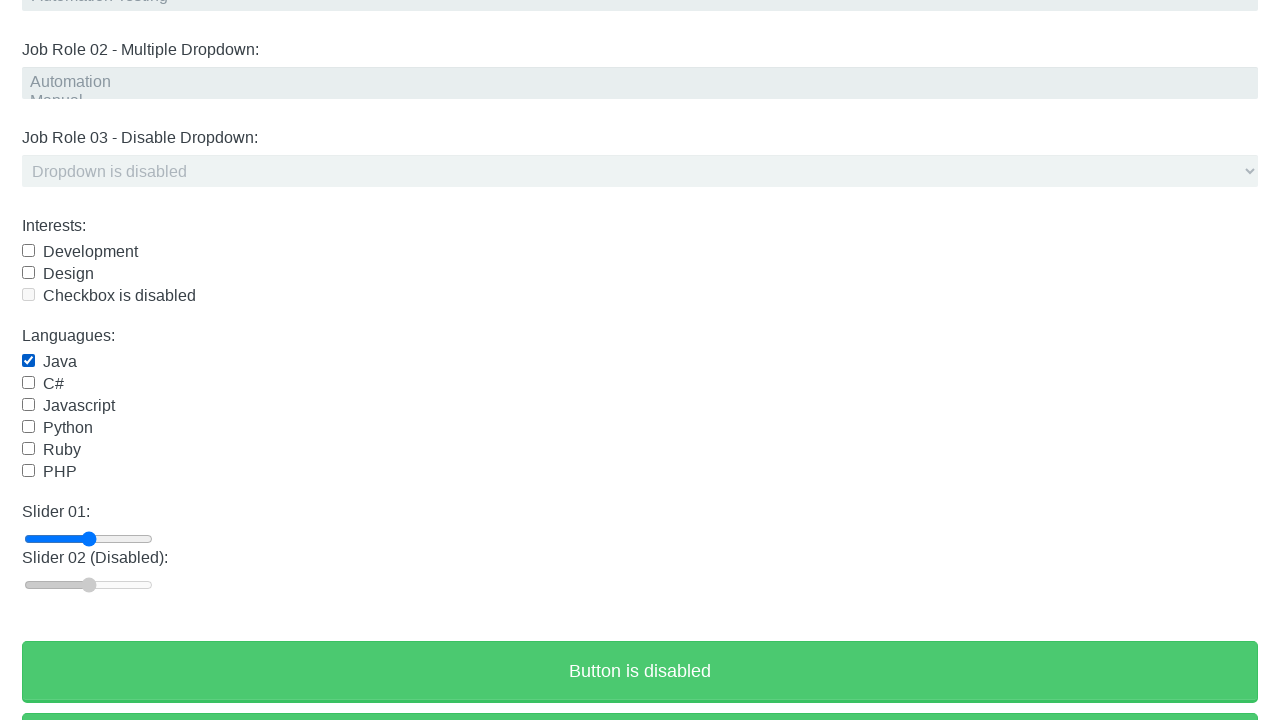

Verified Java checkbox is selected
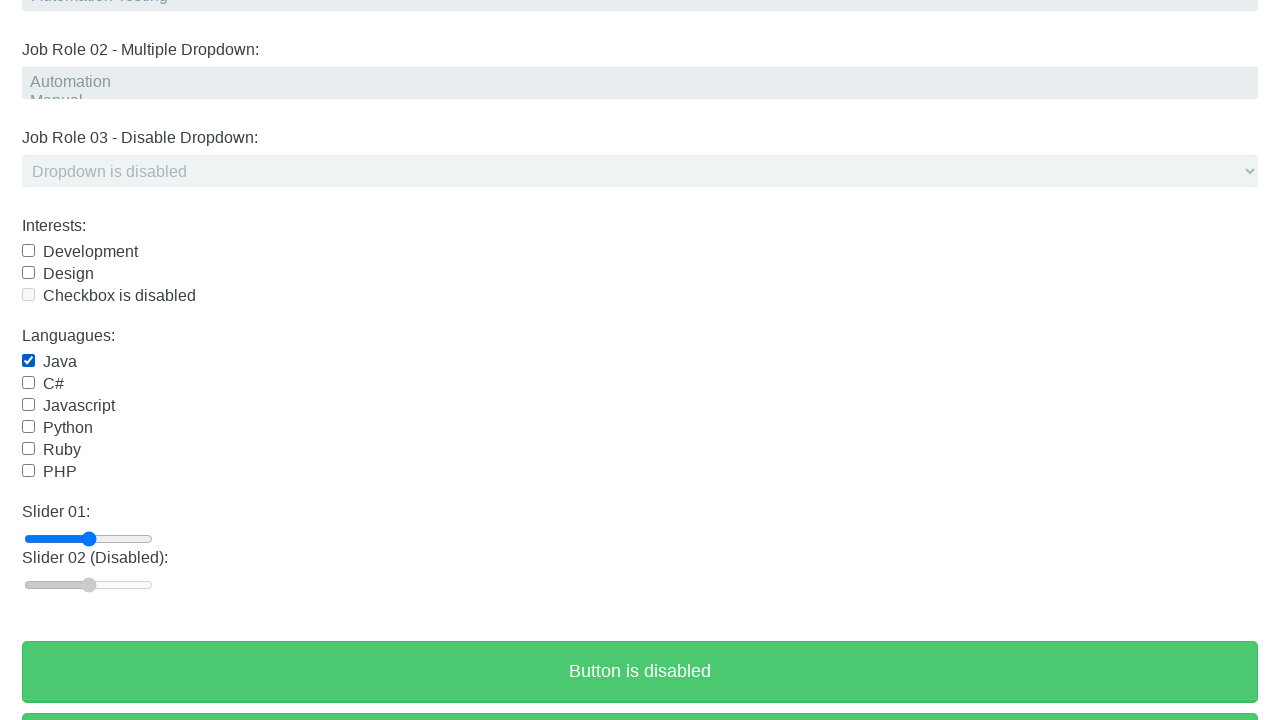

Clicked Java checkbox to deselect it at (28, 361) on input#java
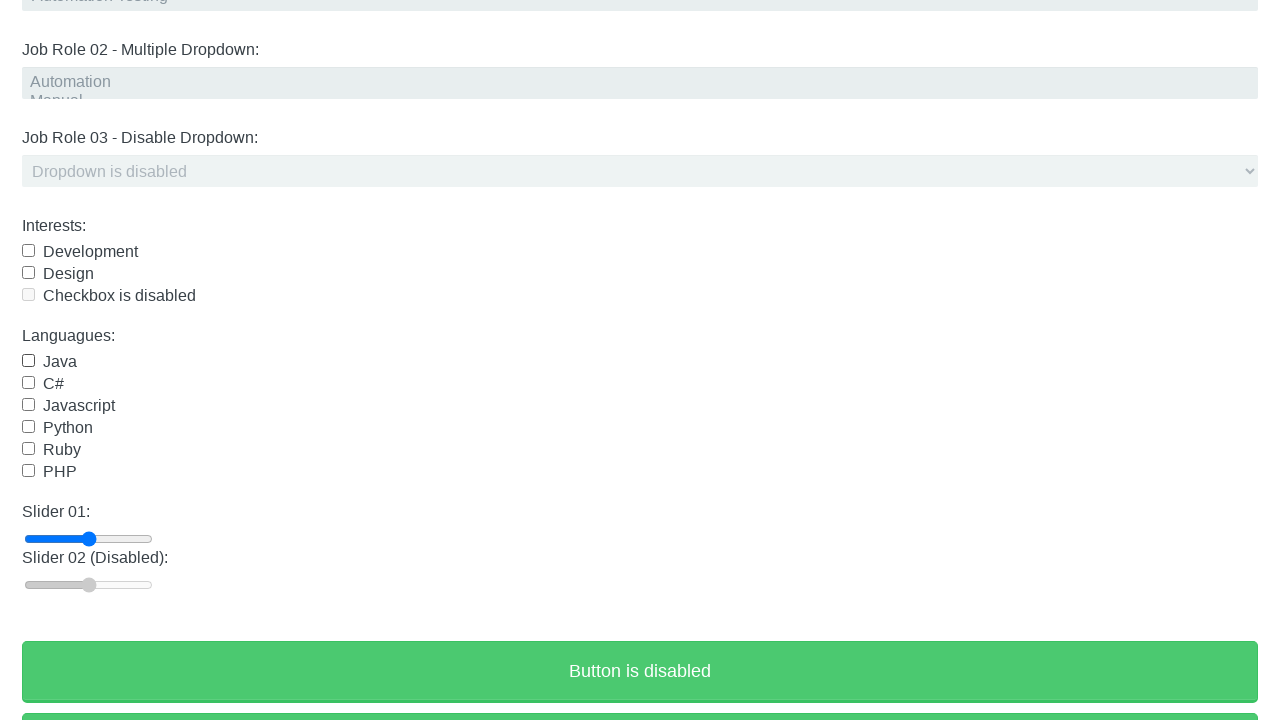

Waited 2000ms for UI to update
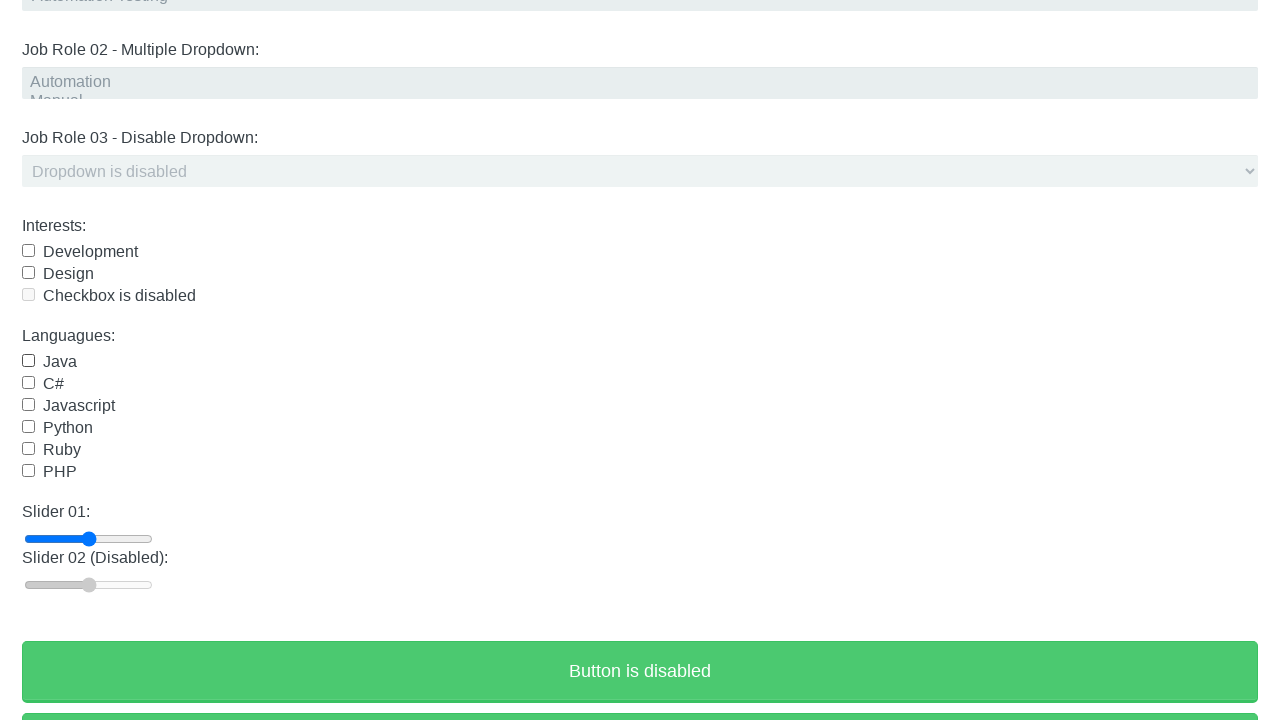

Verified Under 18 radio button is still selected
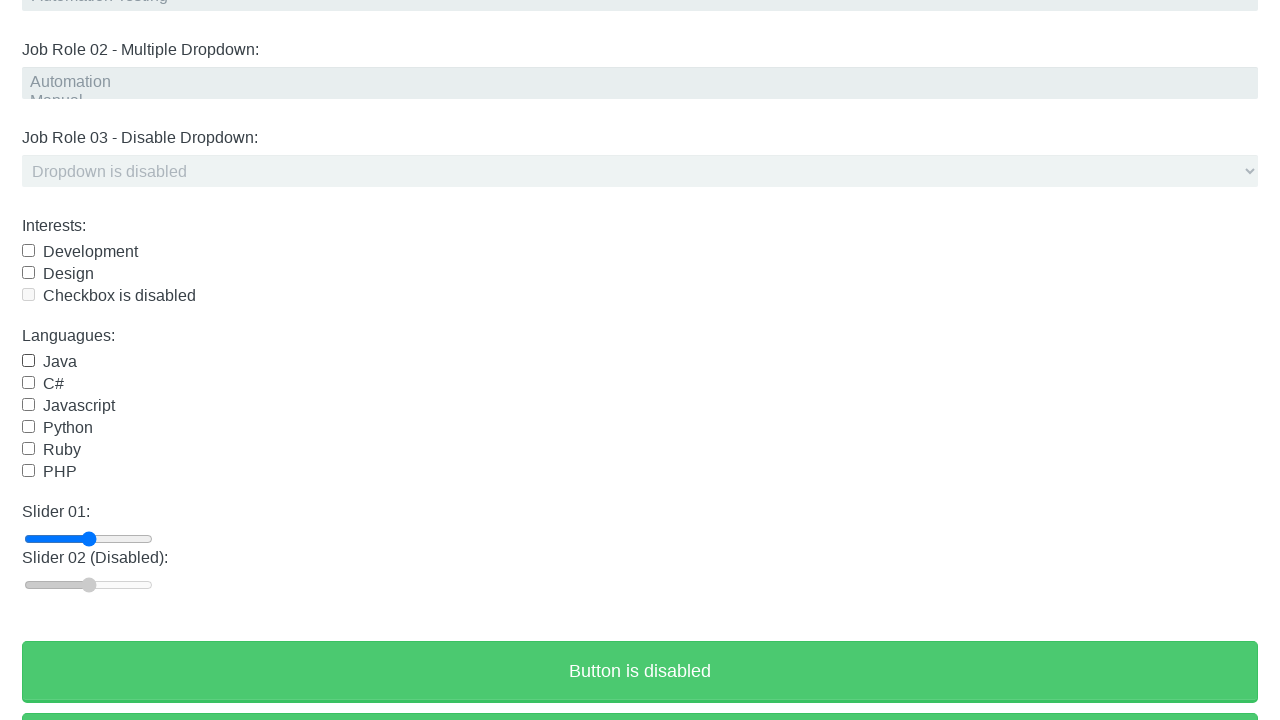

Verified Java checkbox is now deselected
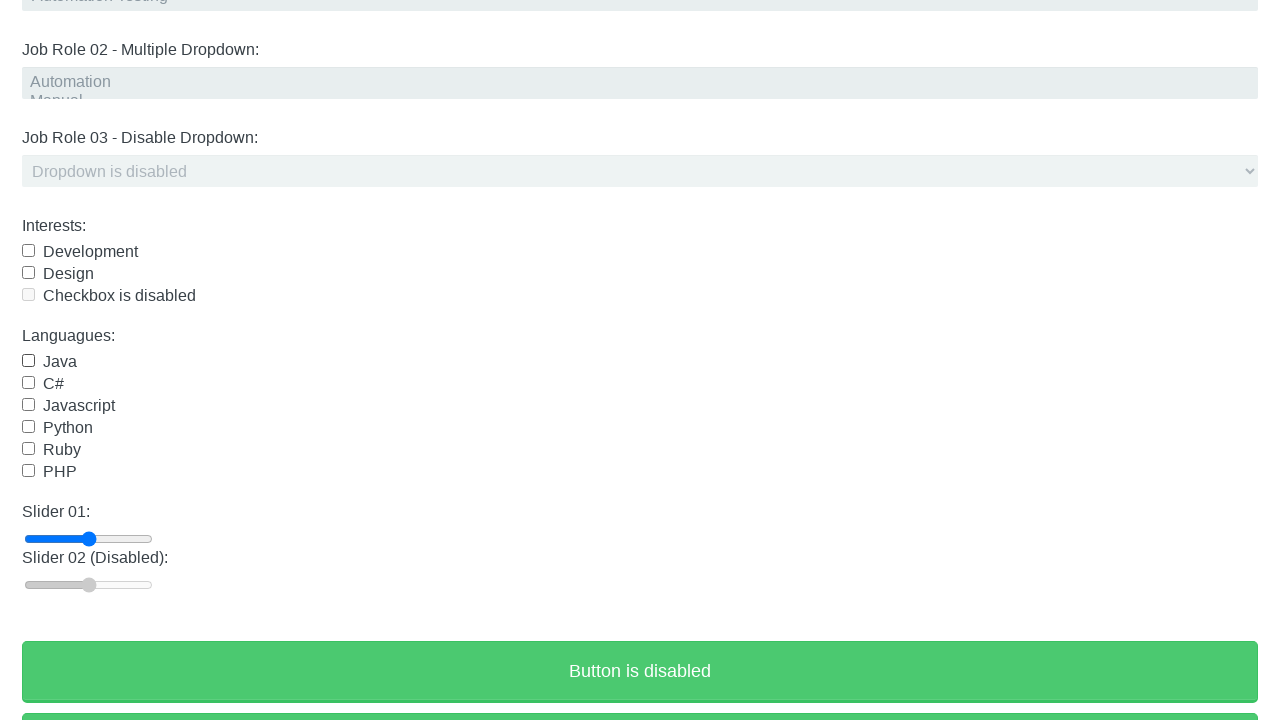

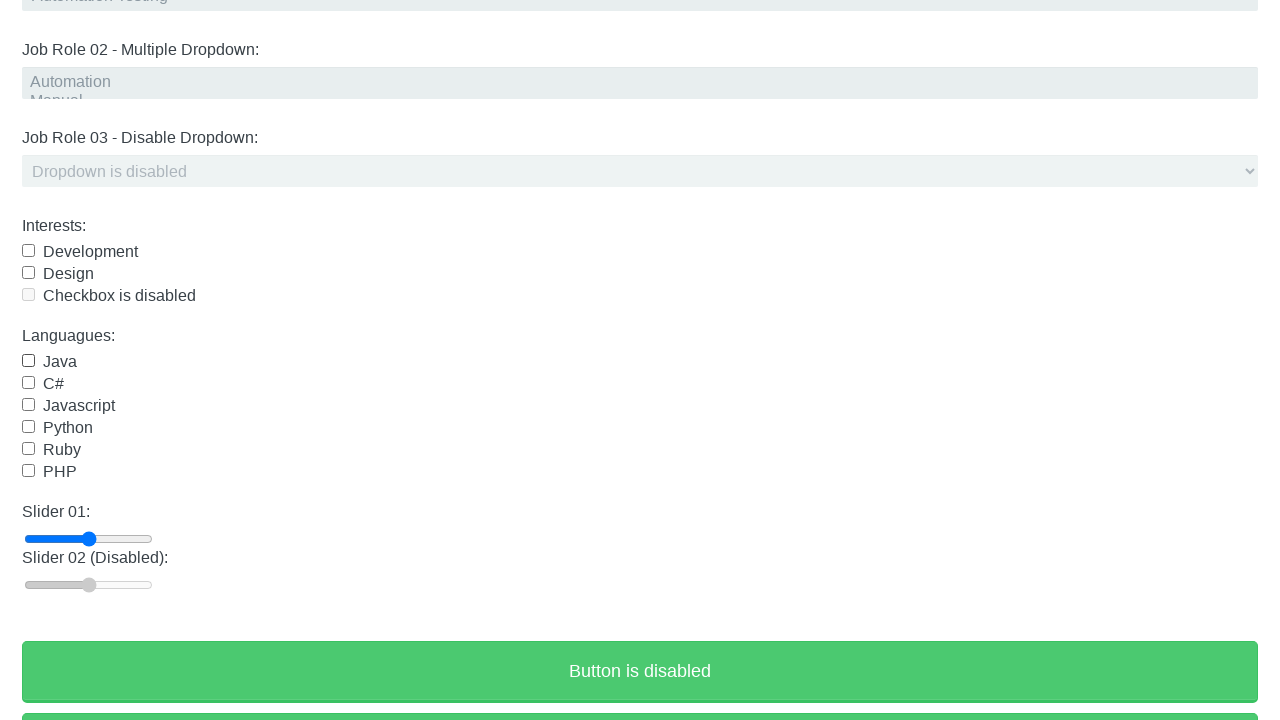